Tests various locator strategies on a practice page by filling forms, clicking buttons, and navigating through password reset flow

Starting URL: https://www.rahulshettyacademy.com/locatorspractice/

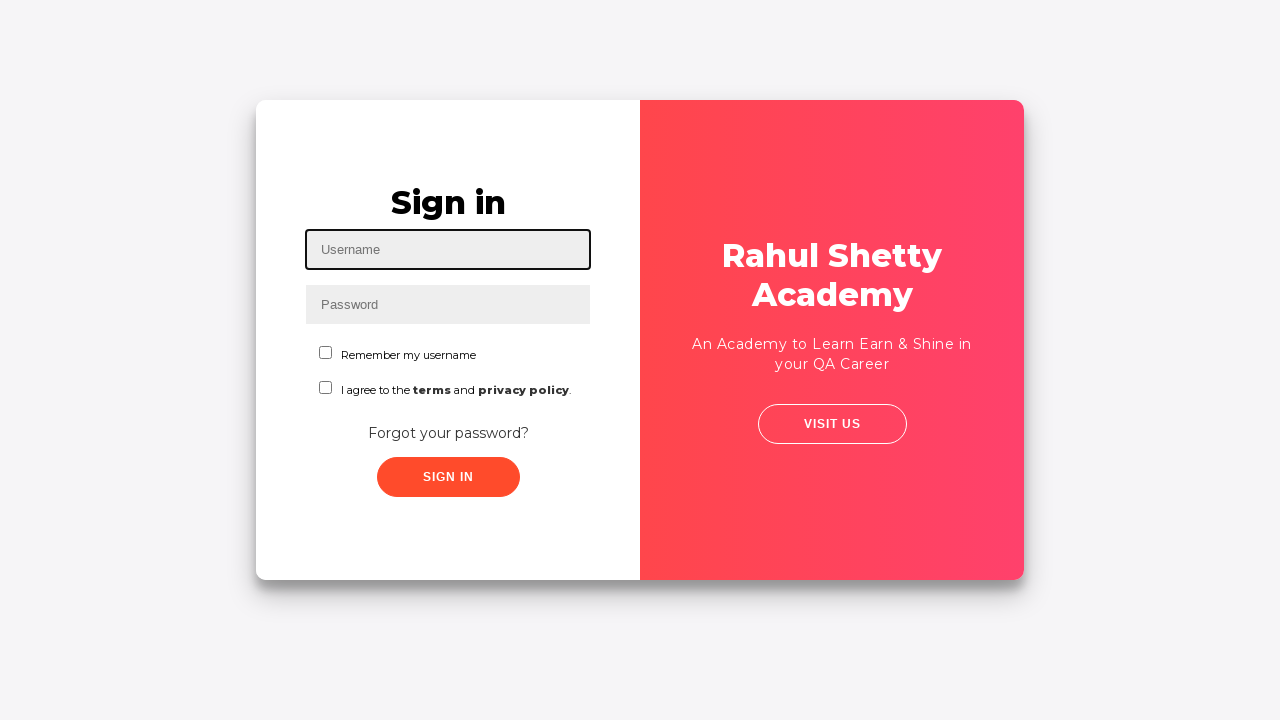

Filled username field with 'Roshan' on #inputUsername
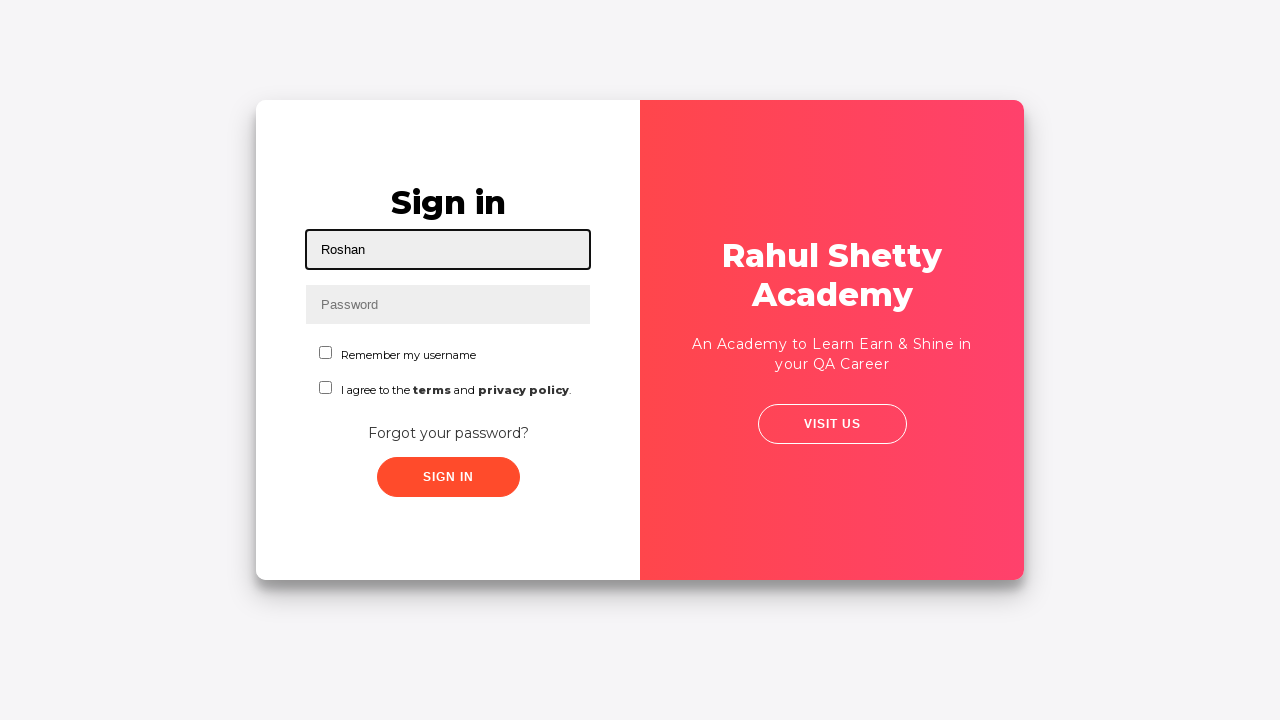

Filled password field with credentials on input[name='inputPassword']
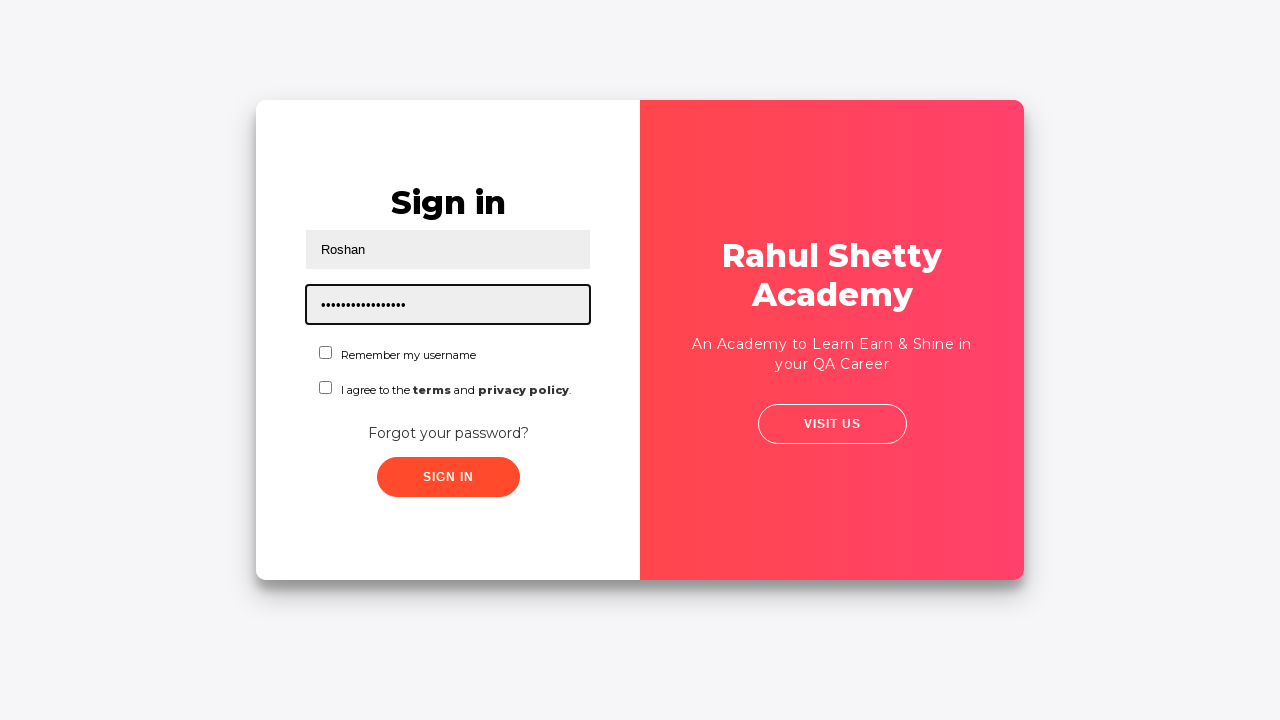

Clicked submit button at (448, 477) on .submit
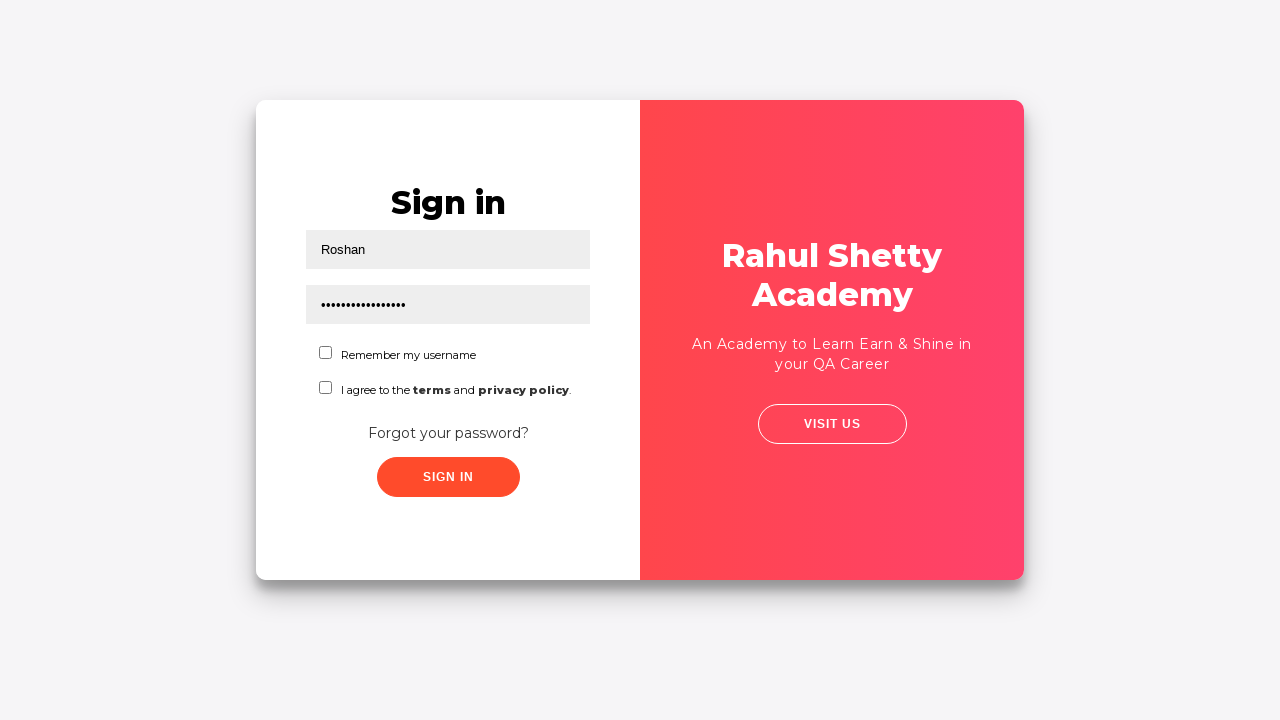

Clicked 'Forgot your password?' link at (448, 433) on text=Forgot your password?
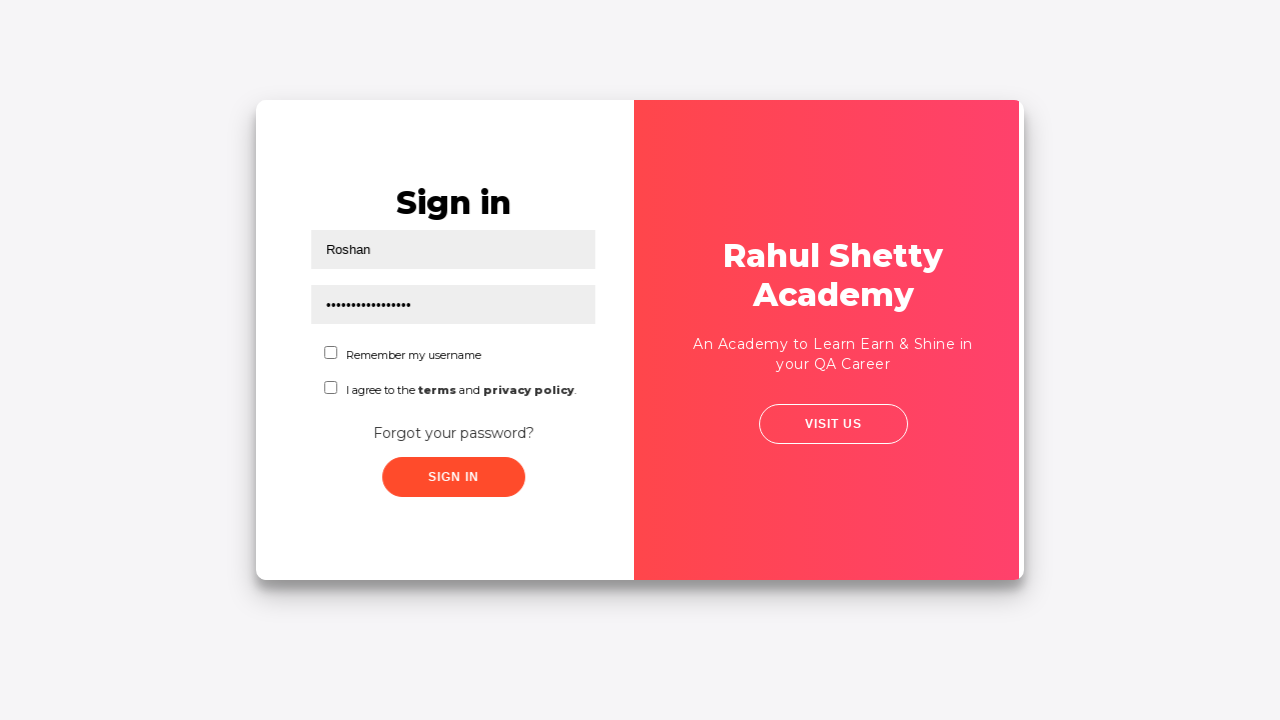

Filled name field in password reset form with 'Roshan' on input[placeholder='Name']
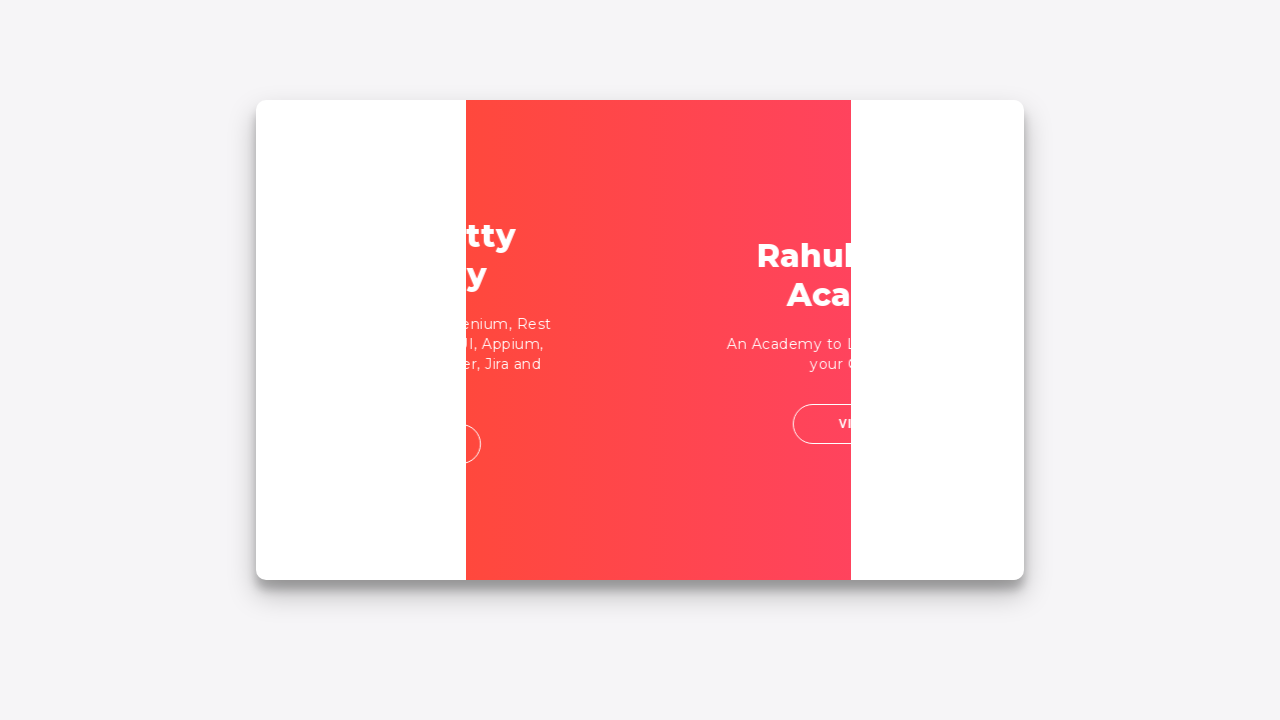

Filled email field with 'roshan2001gupta@gmail.com' on input[placeholder='Email']
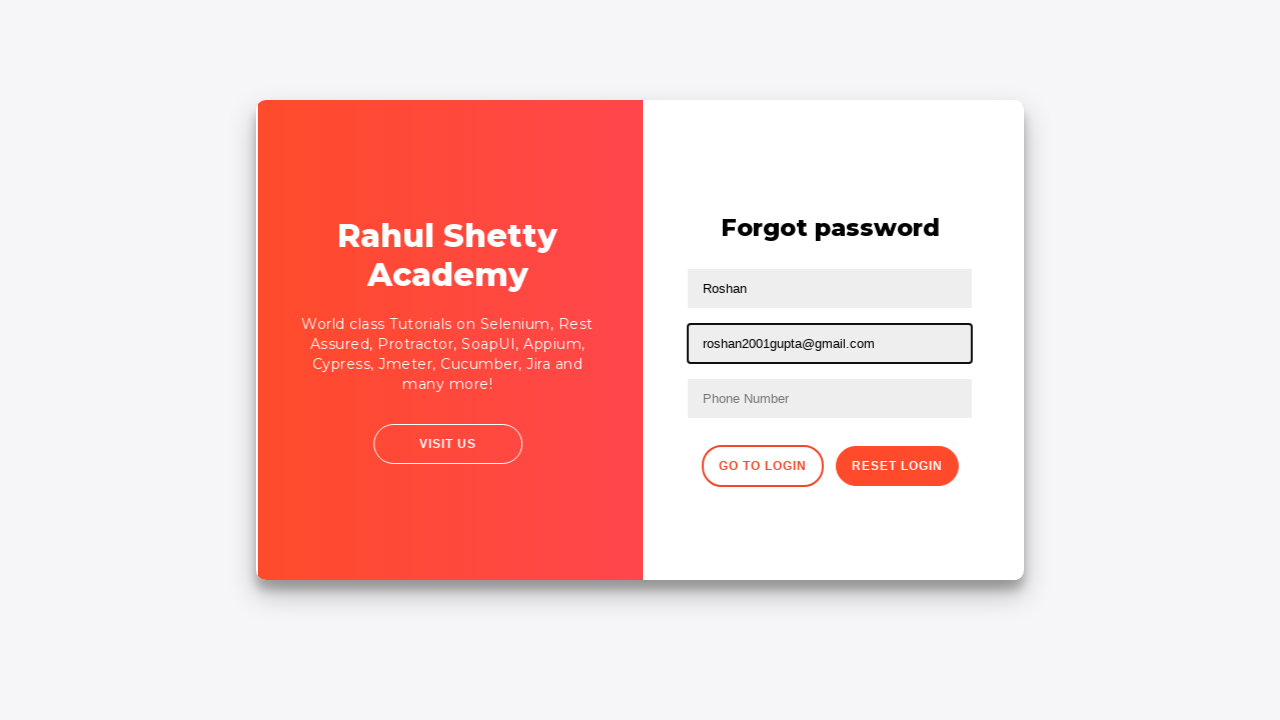

Filled phone number field with '7809395125' on form input:nth-child(4)
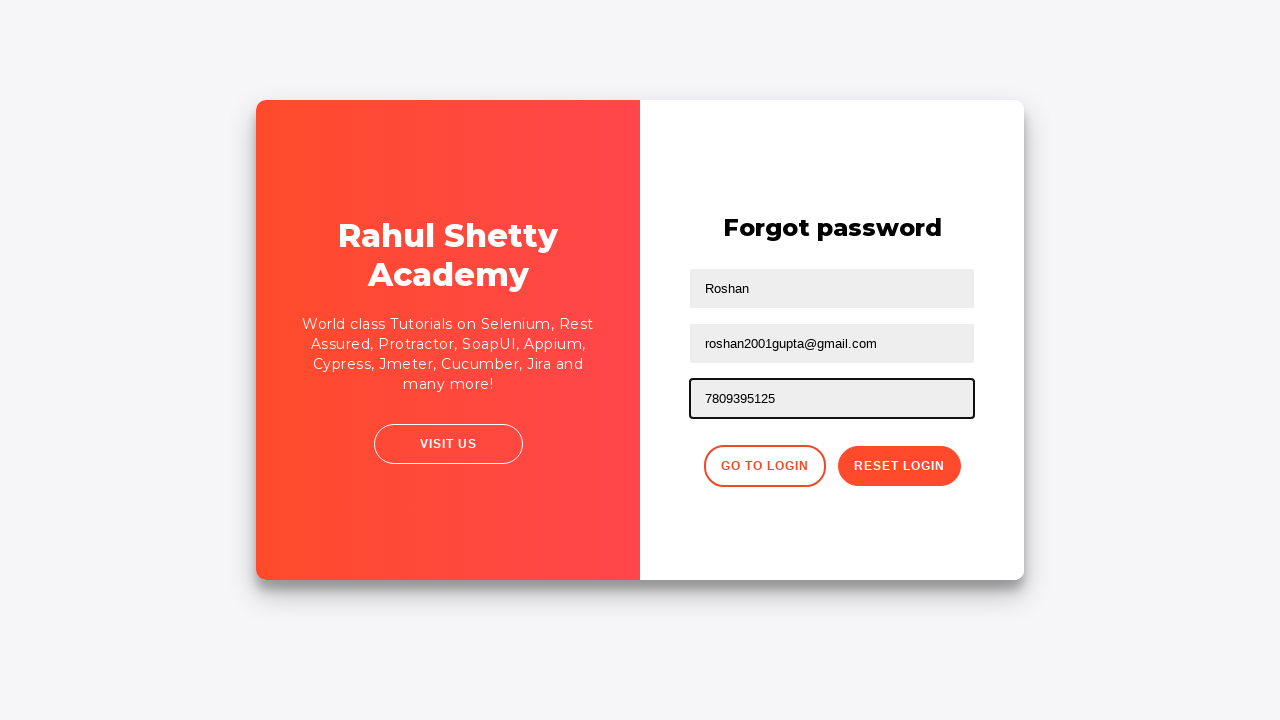

Clicked reset password button at (899, 466) on .reset-pwd-btn
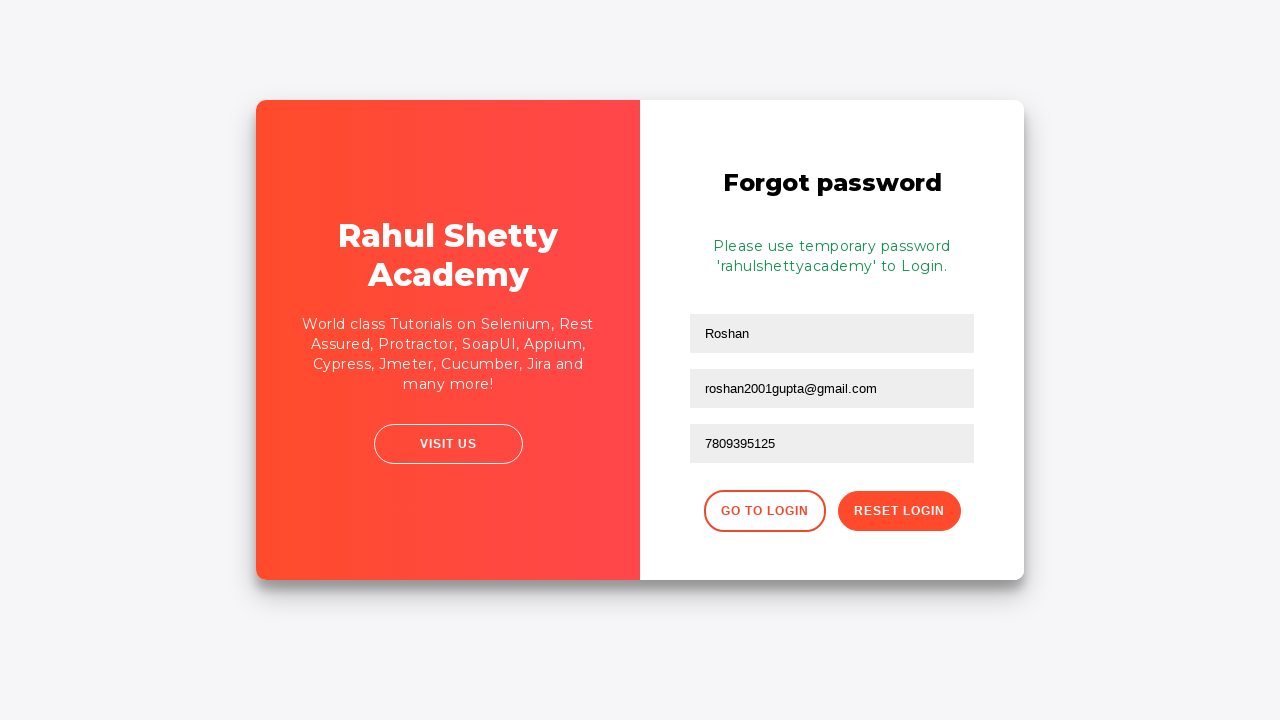

Clicked 'Go to Login' button to return to login page at (764, 511) on xpath=//div[@class='forgot-pwd-btn-conainer']/button[1]
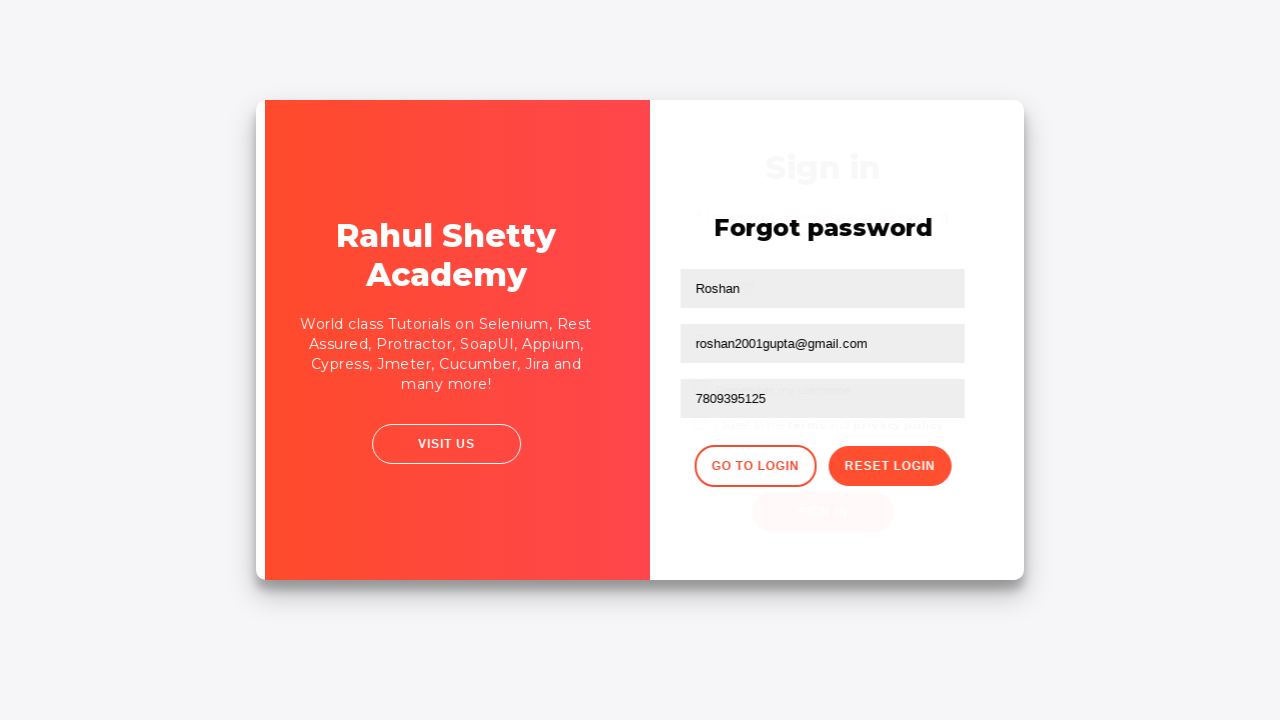

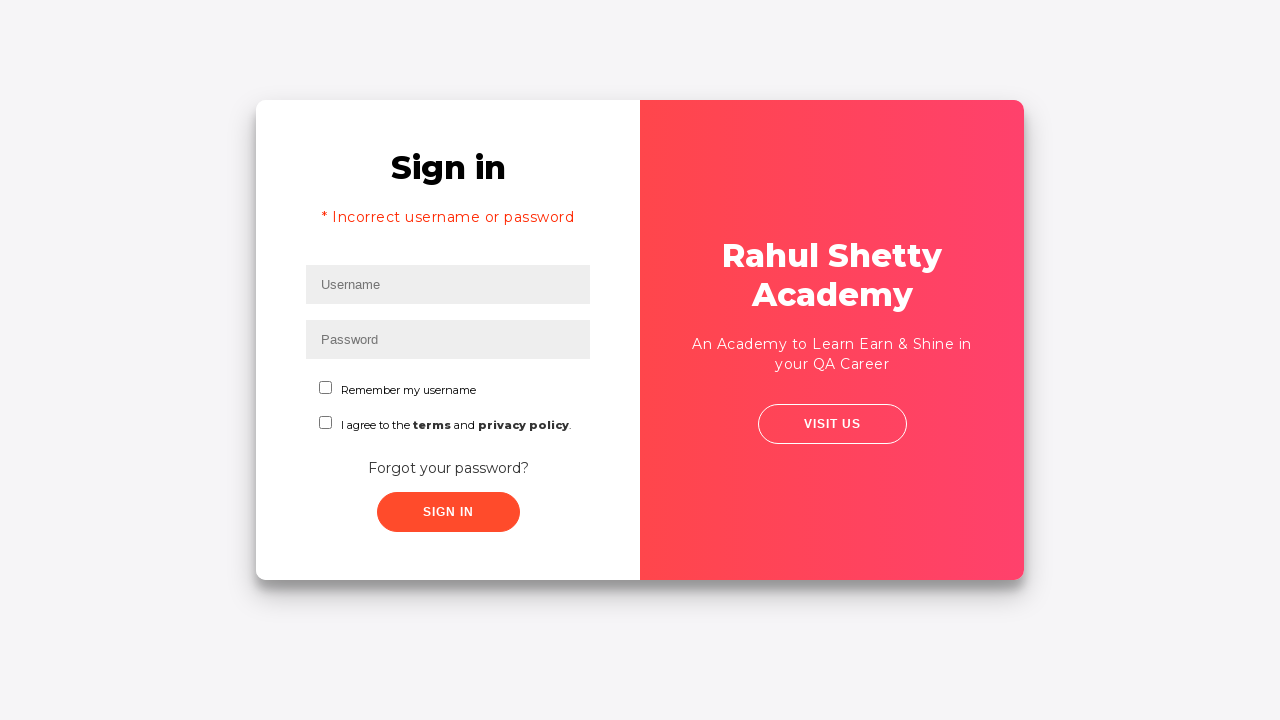